Tests extended search functionality with price filters, sorting, selecting transaction type, and clicking checkboxes to verify selection counter shows 3 items

Starting URL: http://ss.com

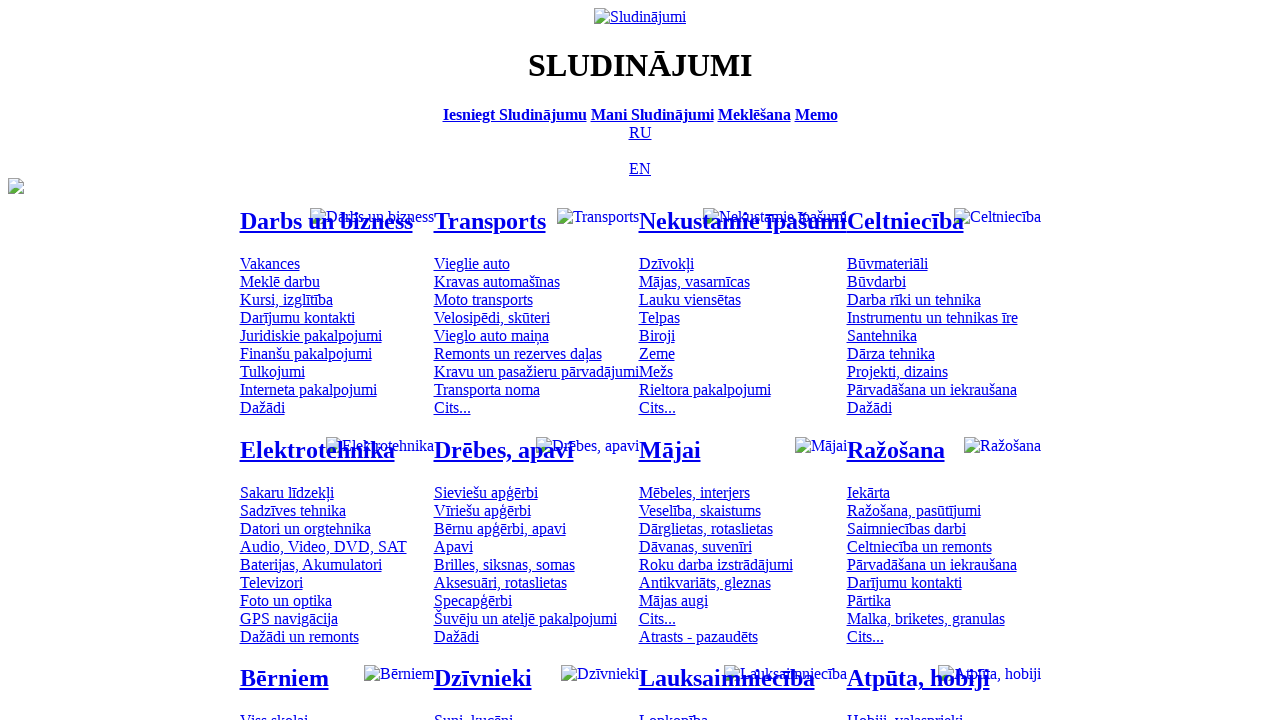

Clicked on Russian language option at (640, 132) on [title='По-русски']
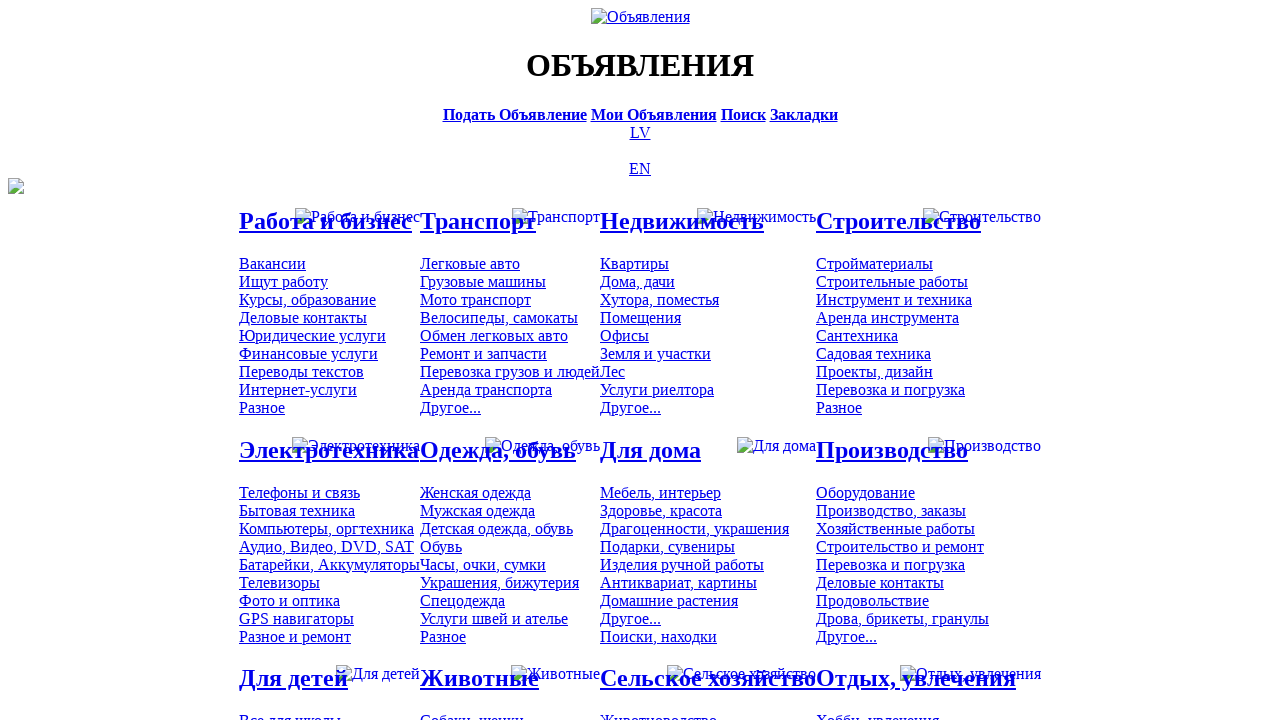

Clicked on search bar at (743, 114) on [title='Искать объявления']
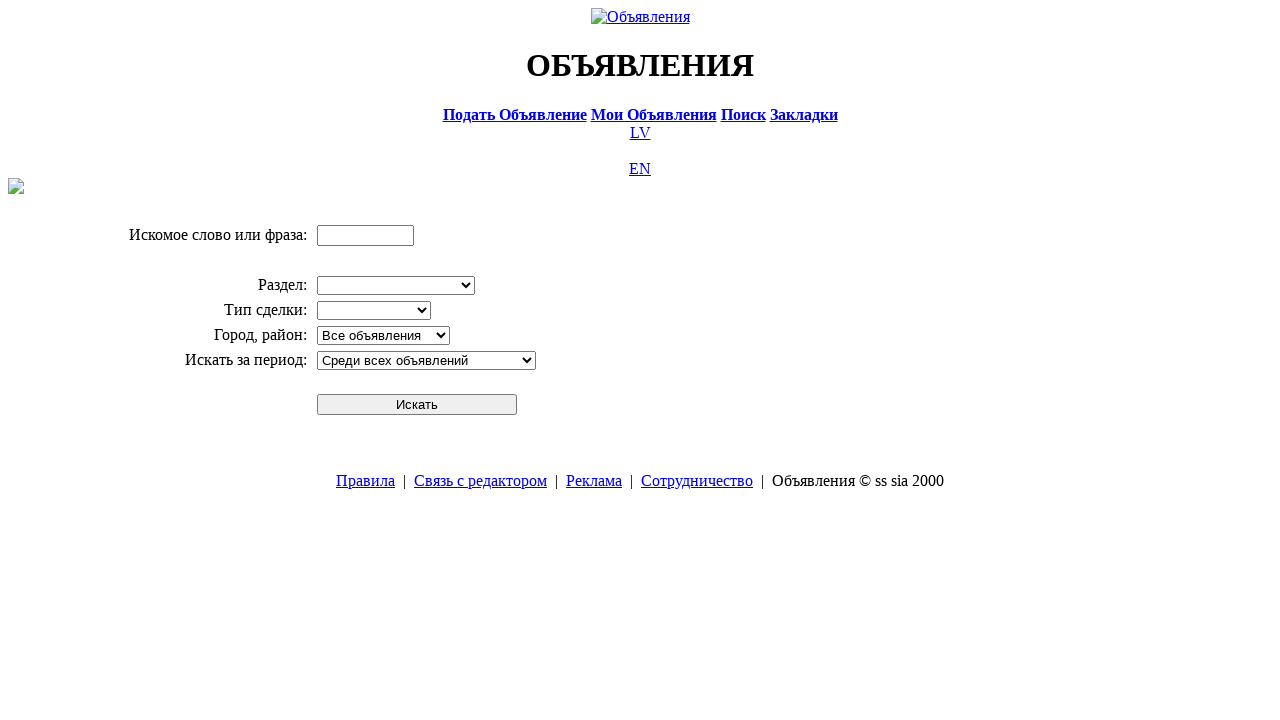

Entered search term 'Компьютер' on input[name='txt']
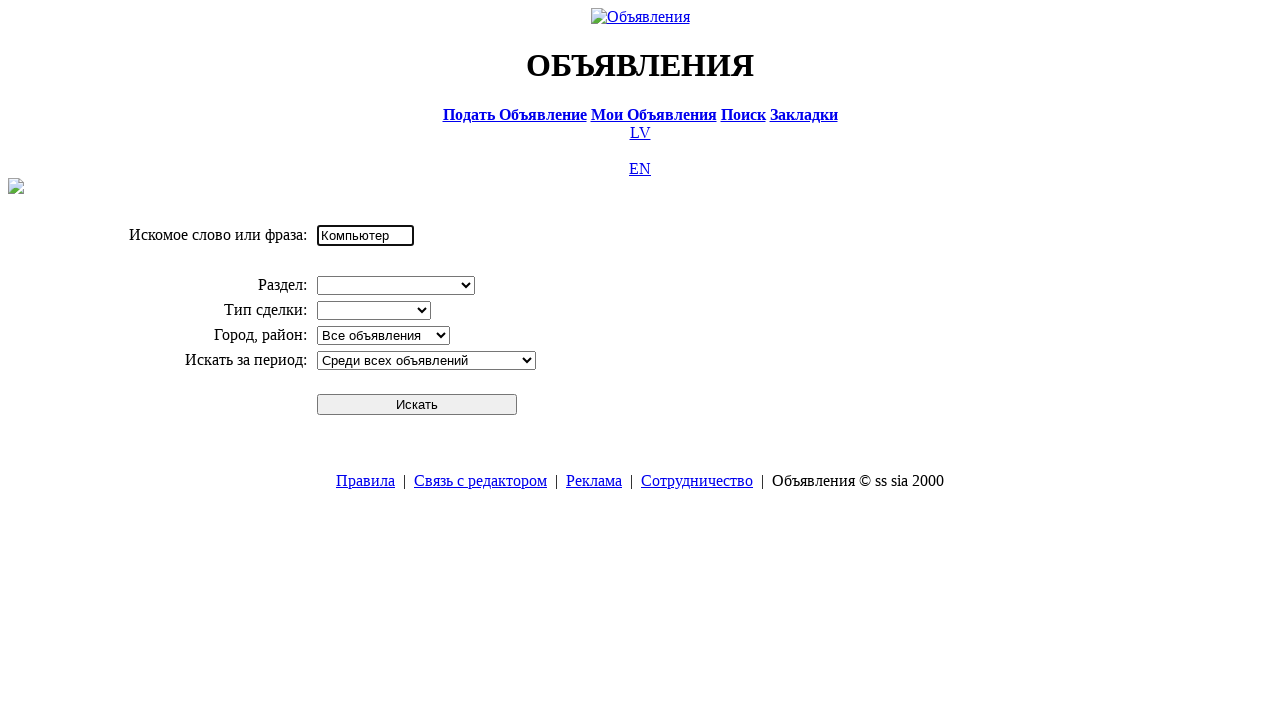

Selected 'Электротехника' from division dropdown on select[name='cid_0']
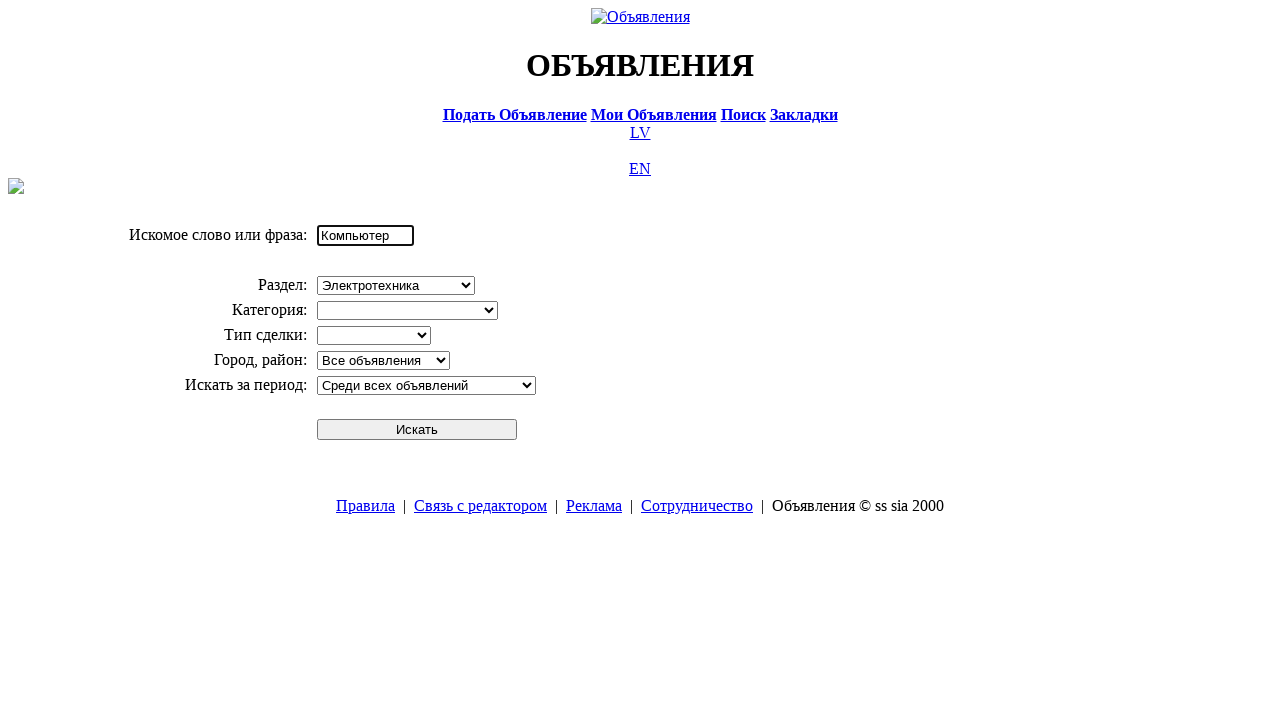

Selected 'Компьютеры, оргтехника' from category dropdown on select[name='cid_1']
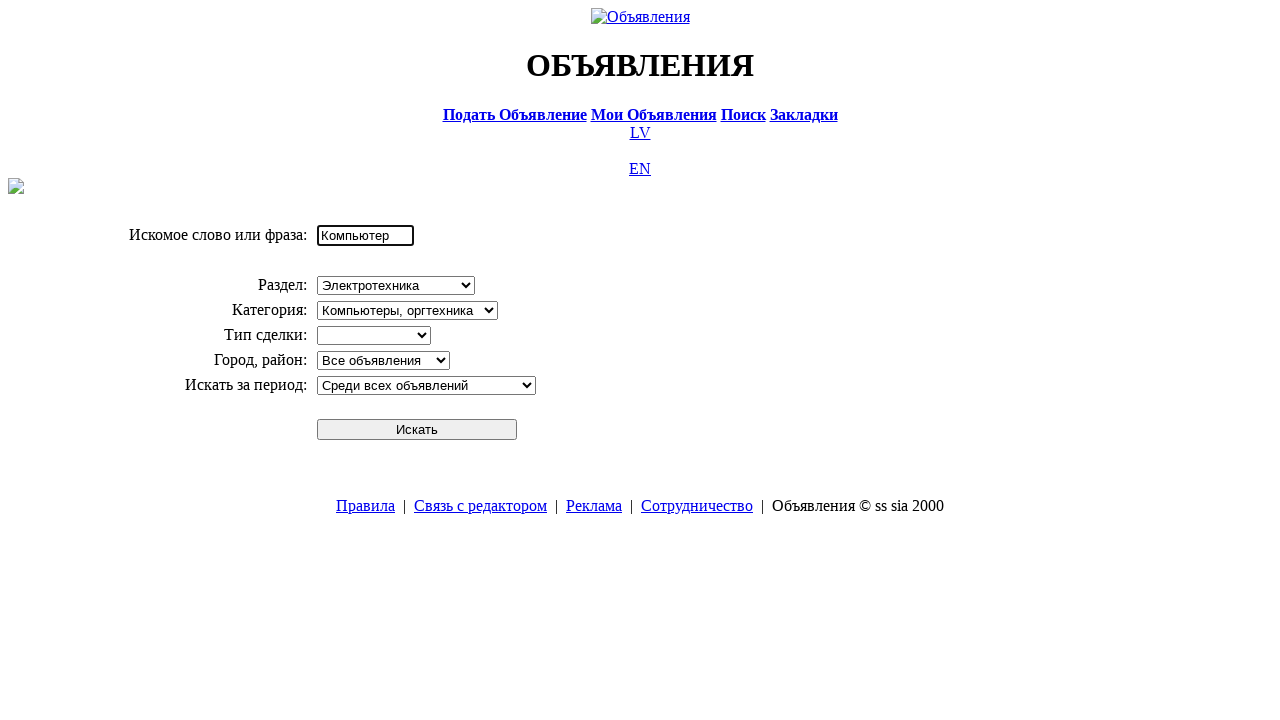

Clicked search button at (417, 429) on #sbtn
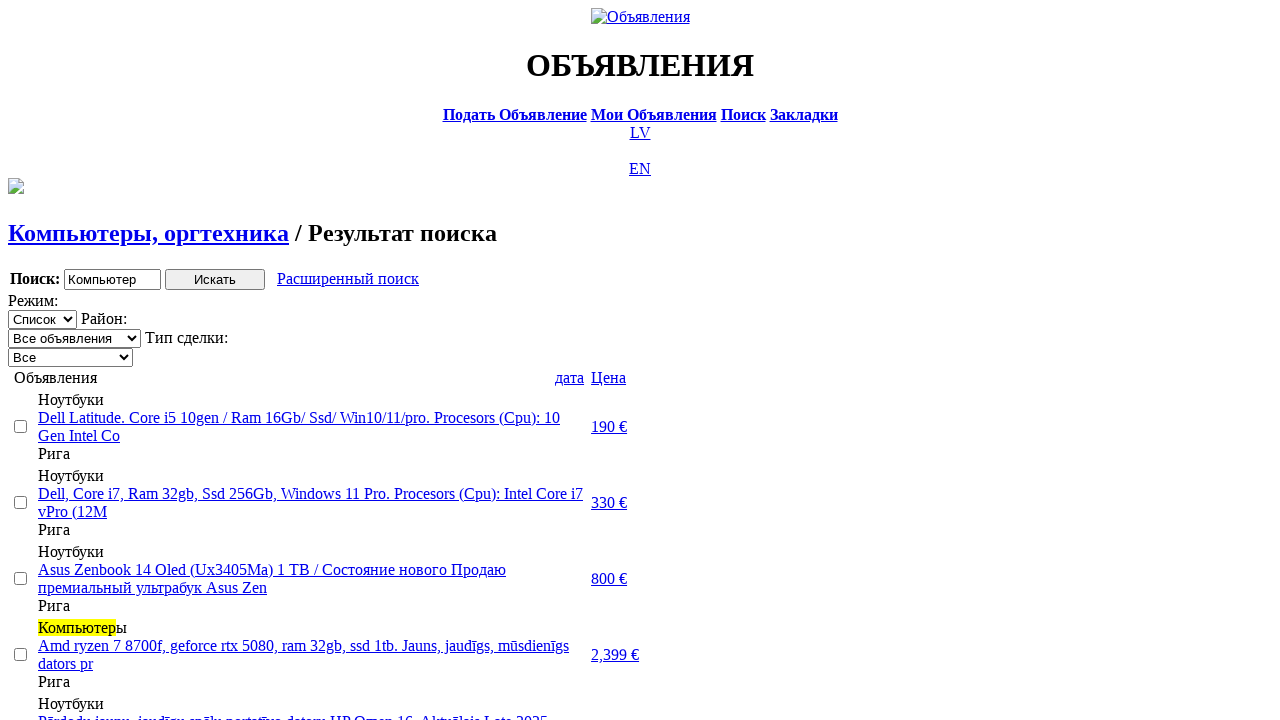

Clicked extended search link at (348, 279) on a.a9a
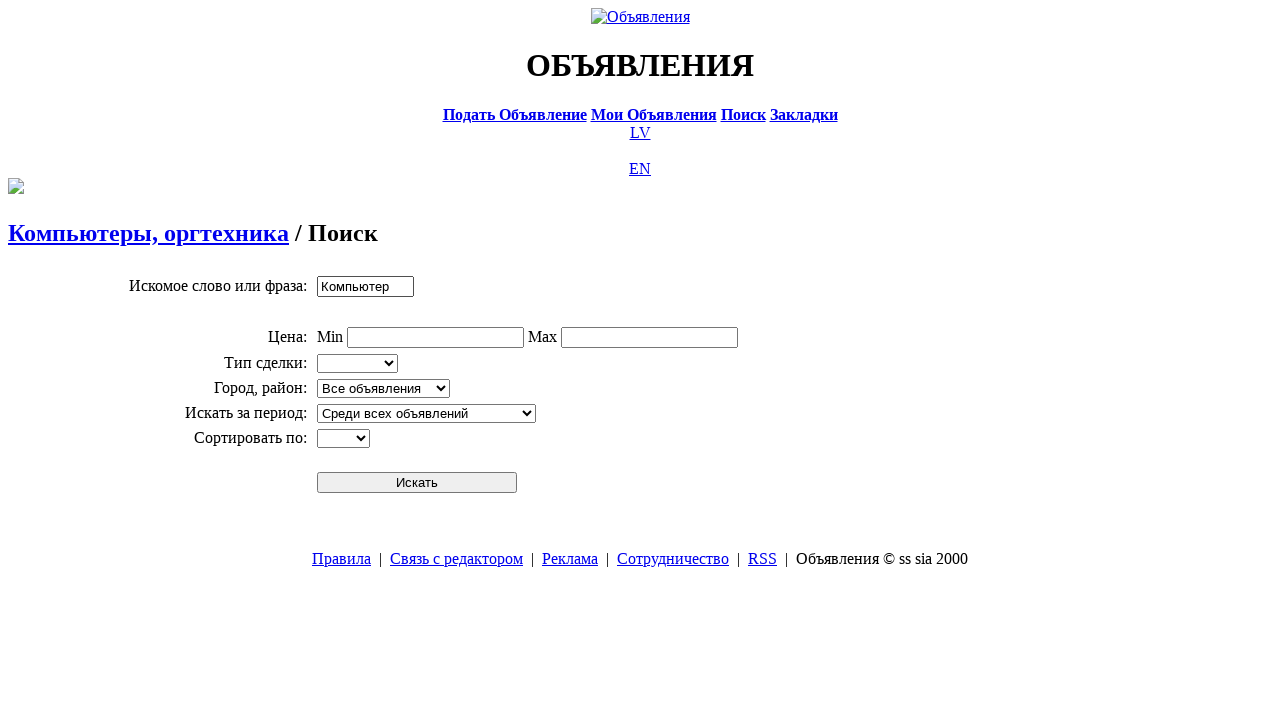

Entered minimum price of 0 on input[name='topt[8][min]']
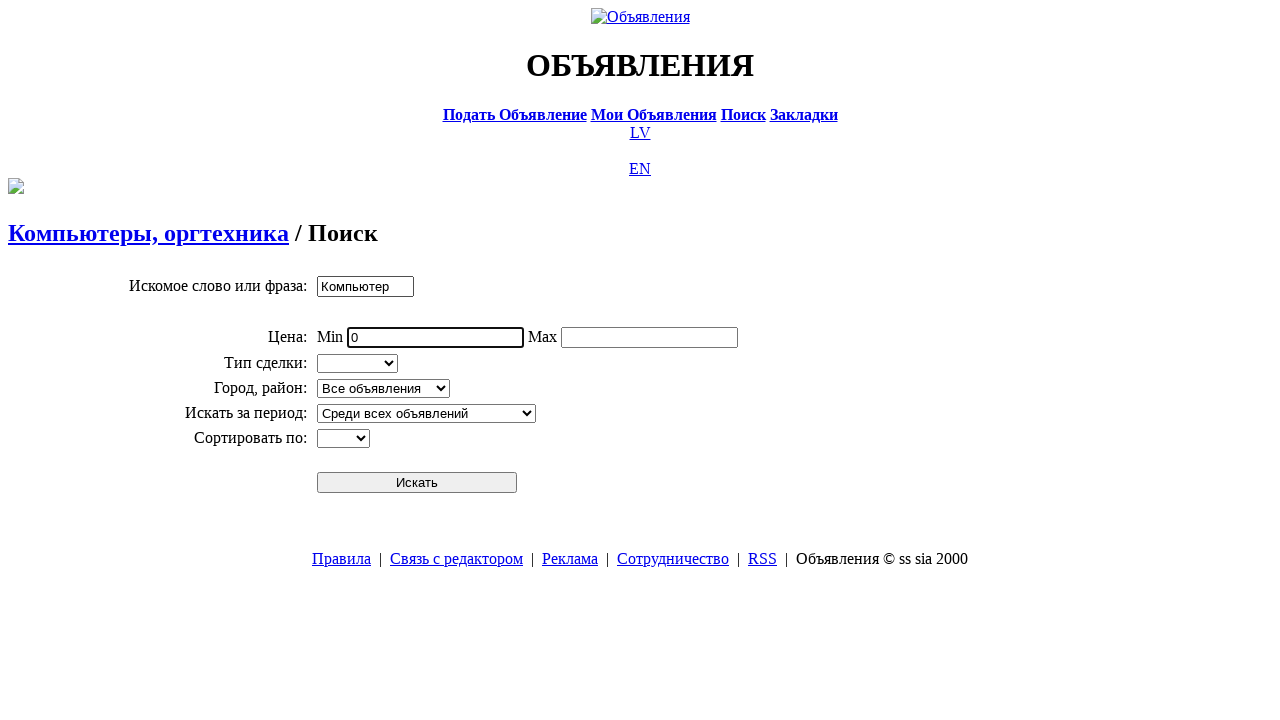

Entered maximum price of 300 on input[name='topt[8][max]']
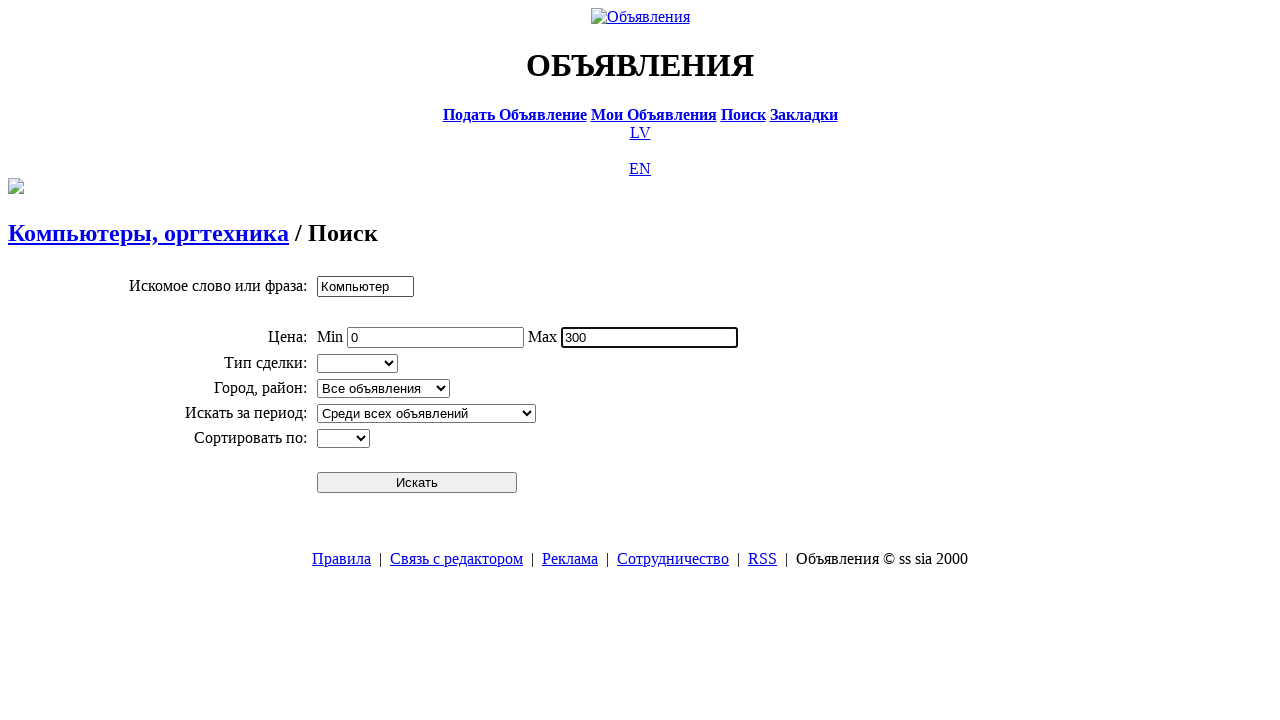

Clicked extended search button to apply price filter at (417, 482) on #sbtn
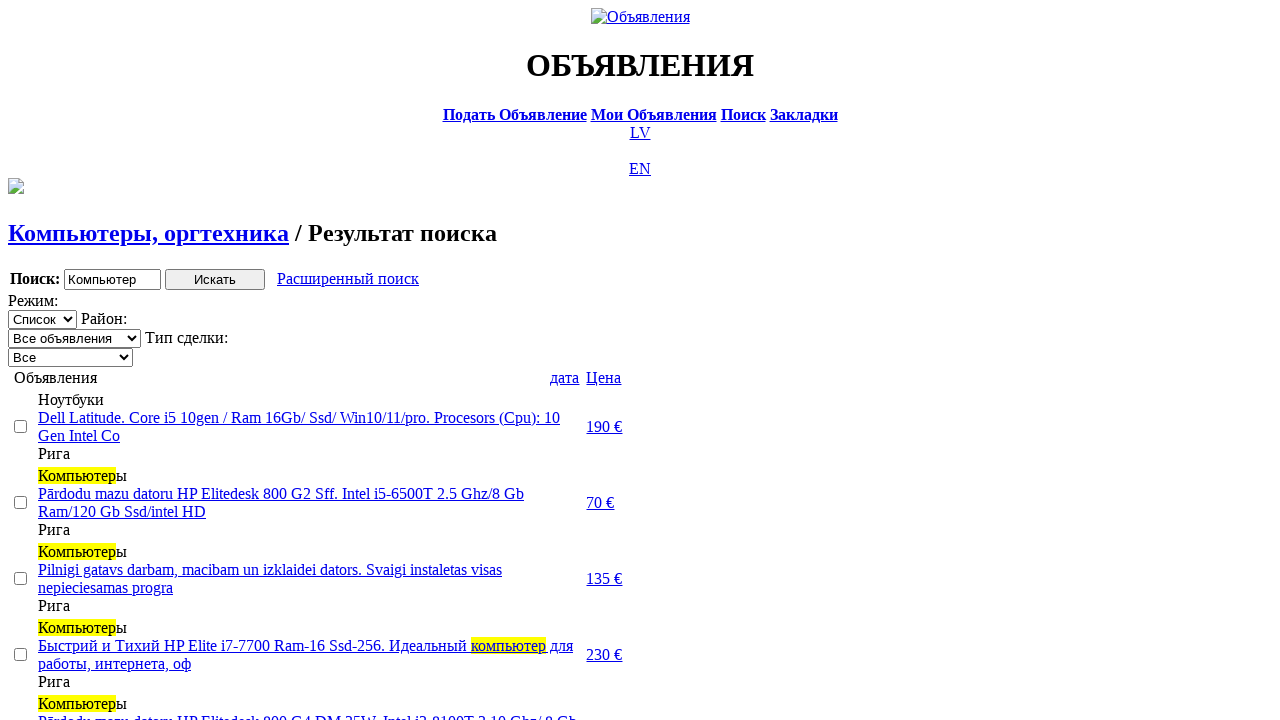

Clicked price header to sort ascending at (604, 377) on text=Цена
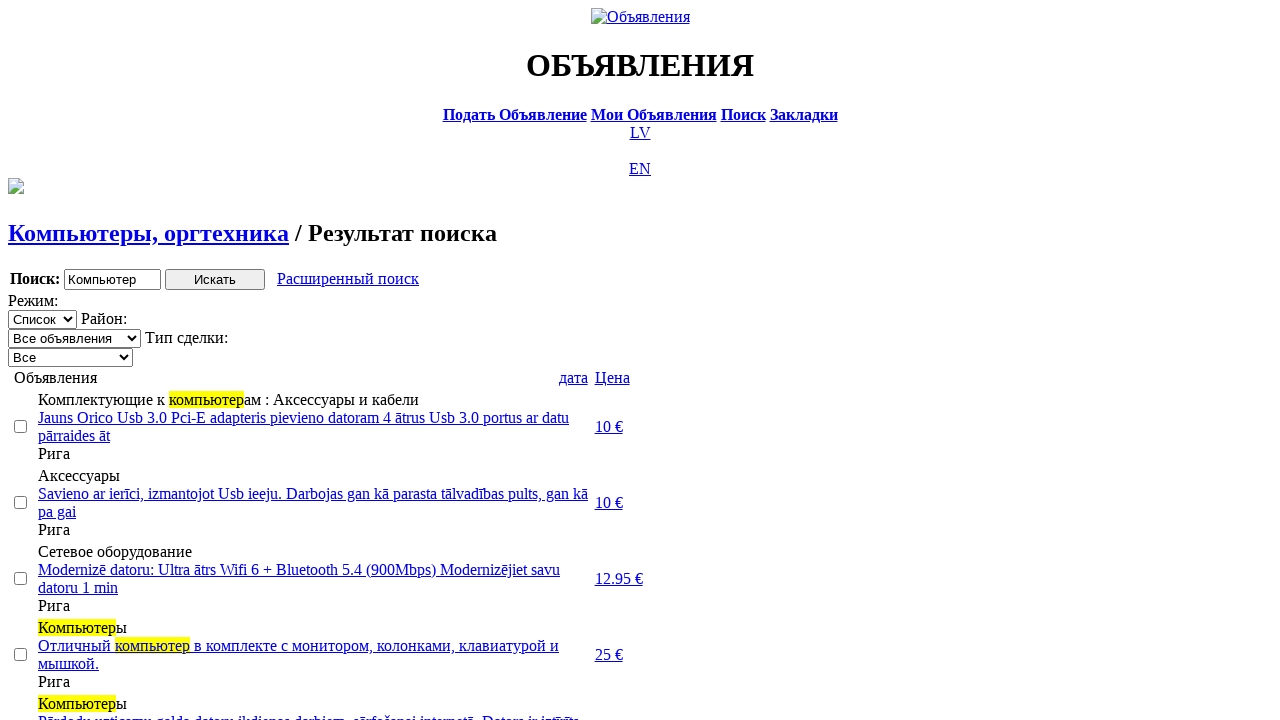

Clicked price header again to sort descending at (612, 377) on text=Цена
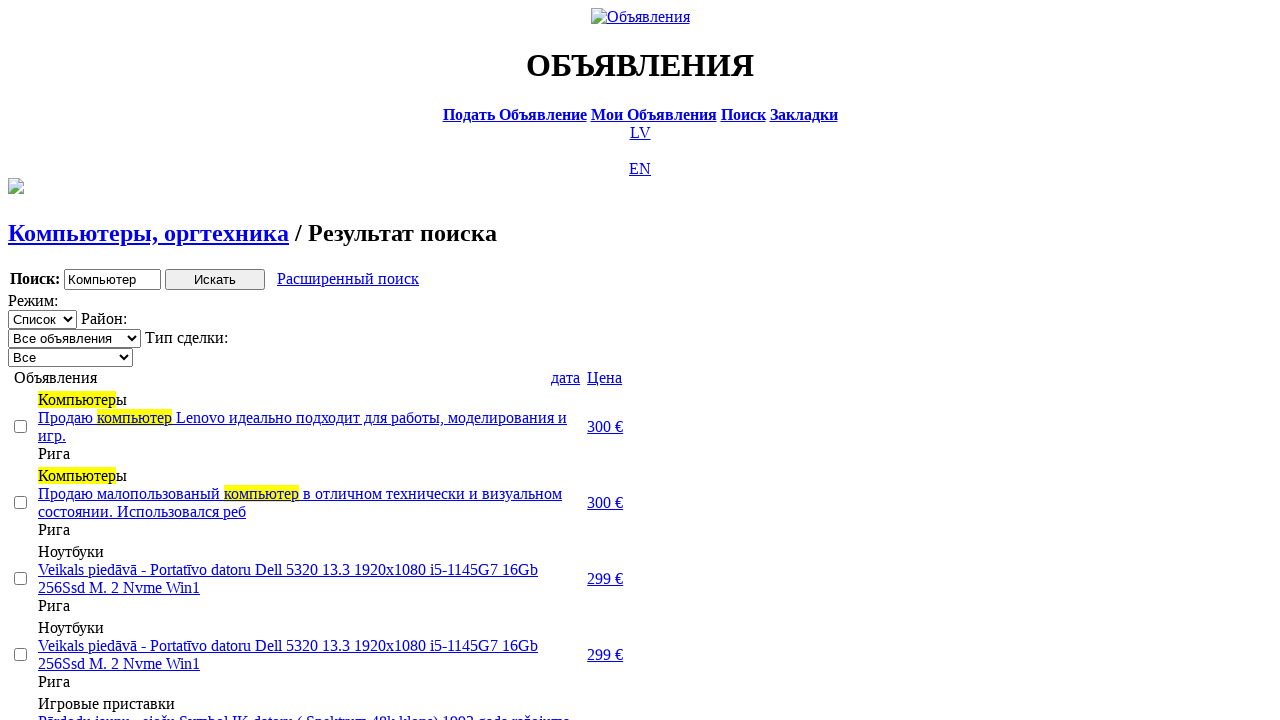

Selected 'Продажа' as transaction type on .filter_second_line_dv>span:nth-child(3)>select
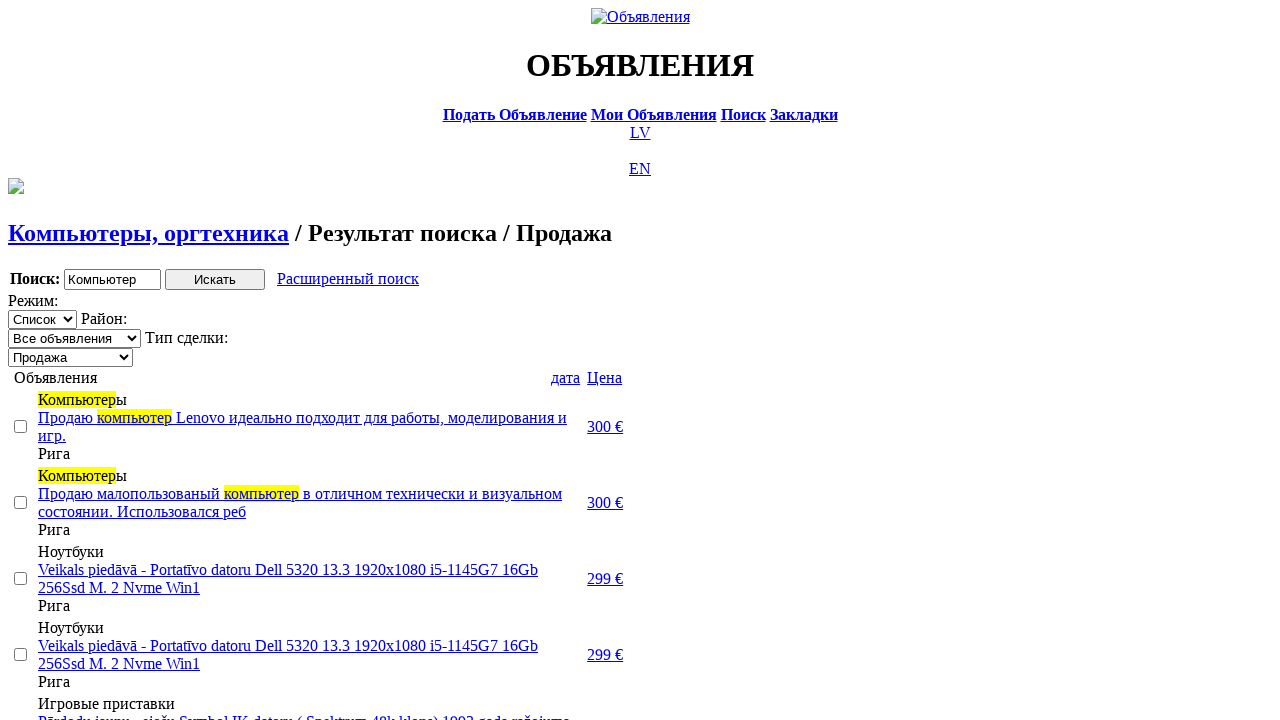

Clicked first checkbox at (20, 502) on [type='checkbox'] >> nth=1
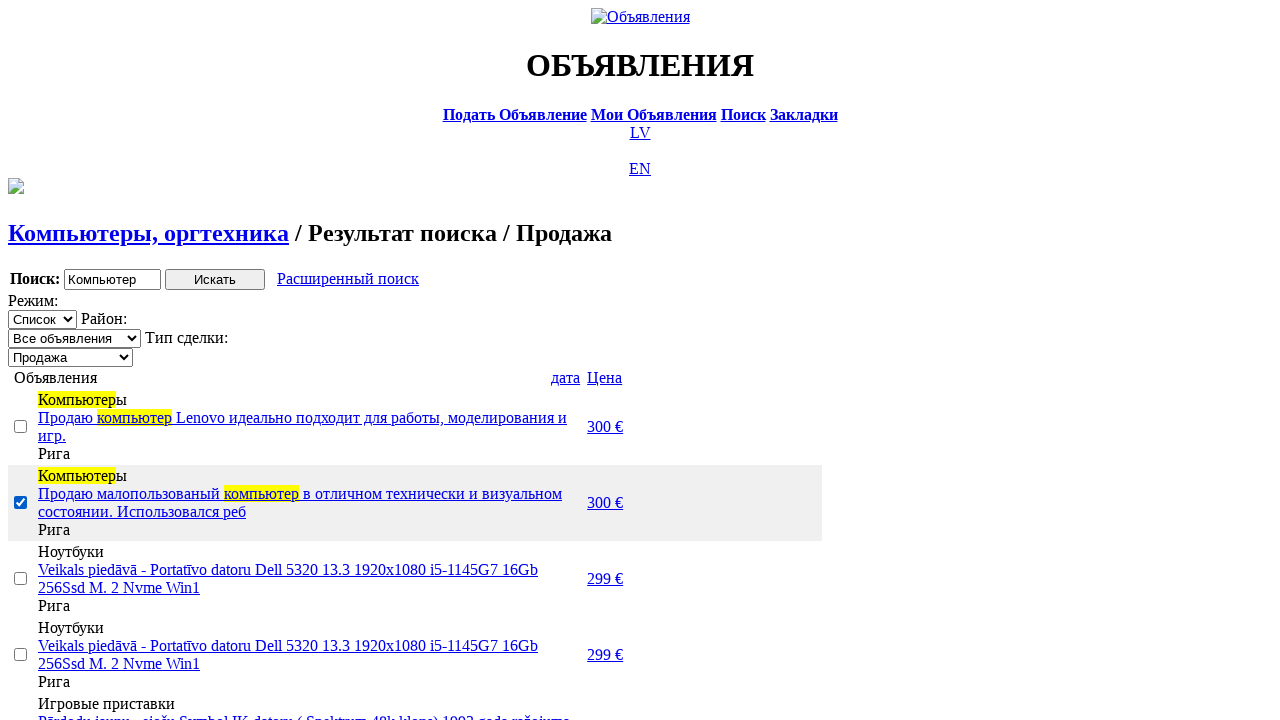

Clicked second checkbox at (20, 578) on [type='checkbox'] >> nth=2
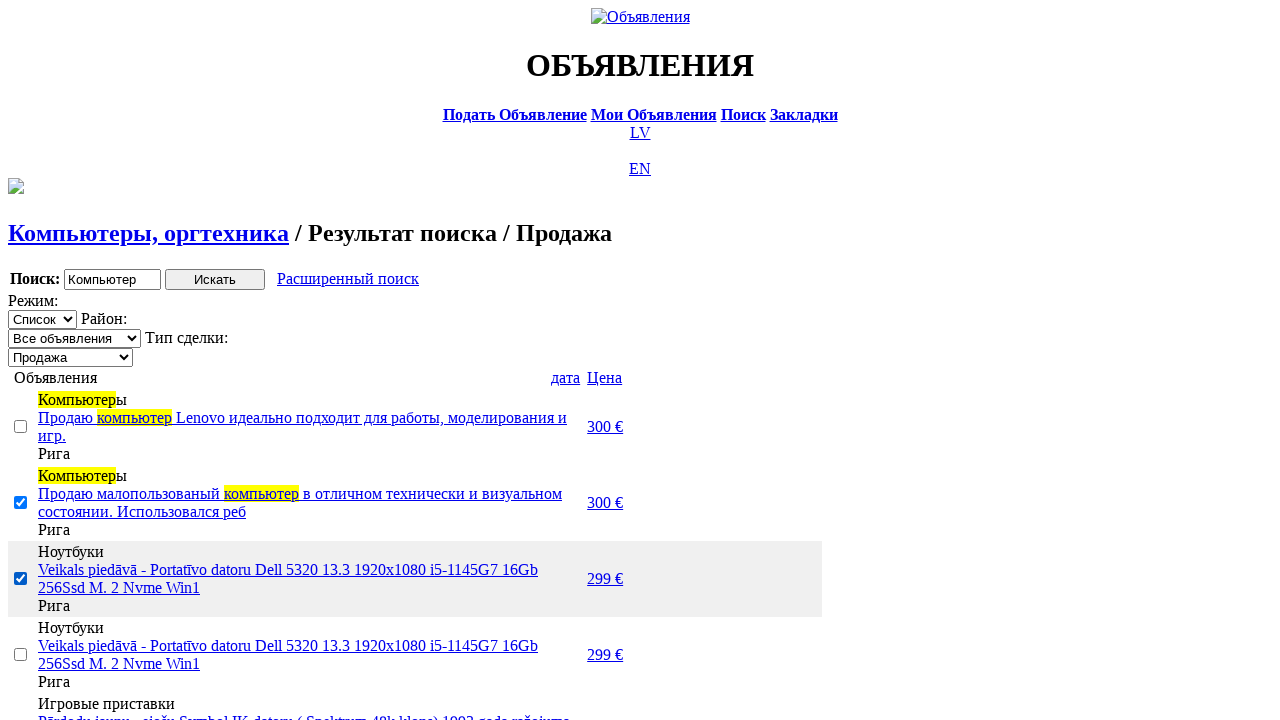

Clicked third checkbox at (20, 360) on [type='checkbox'] >> nth=4
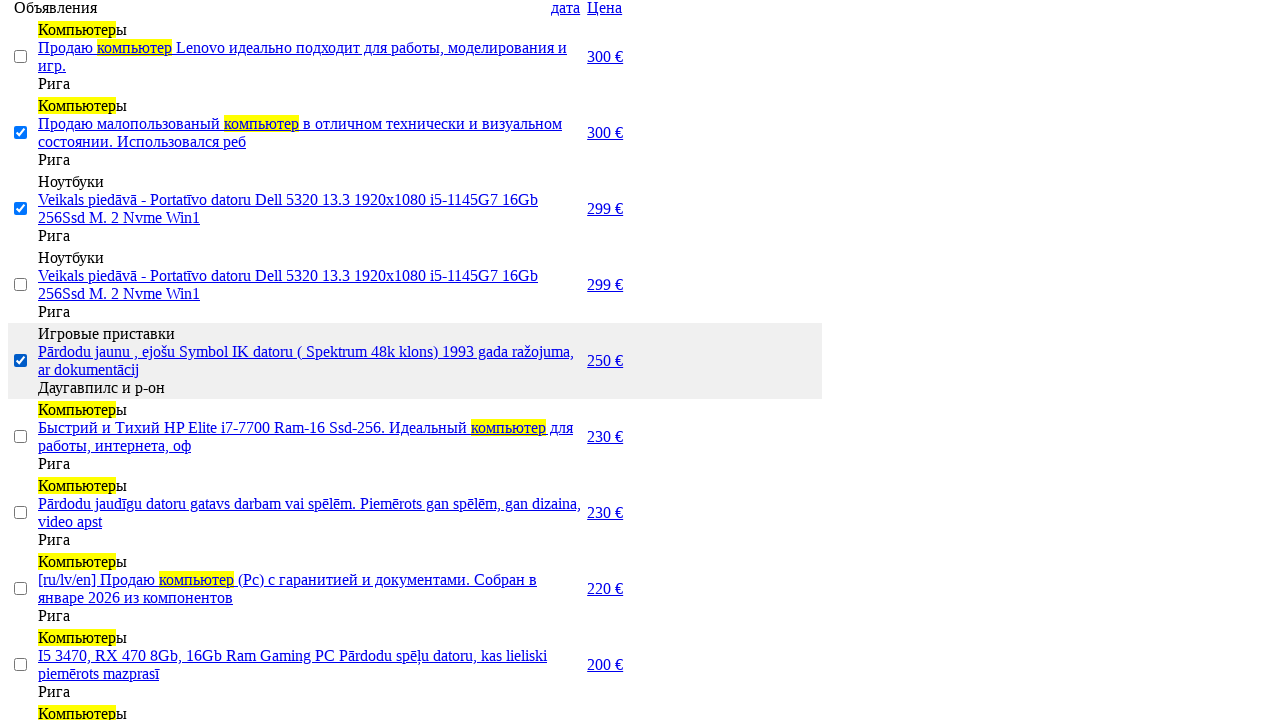

Selection counter with 3 items became visible
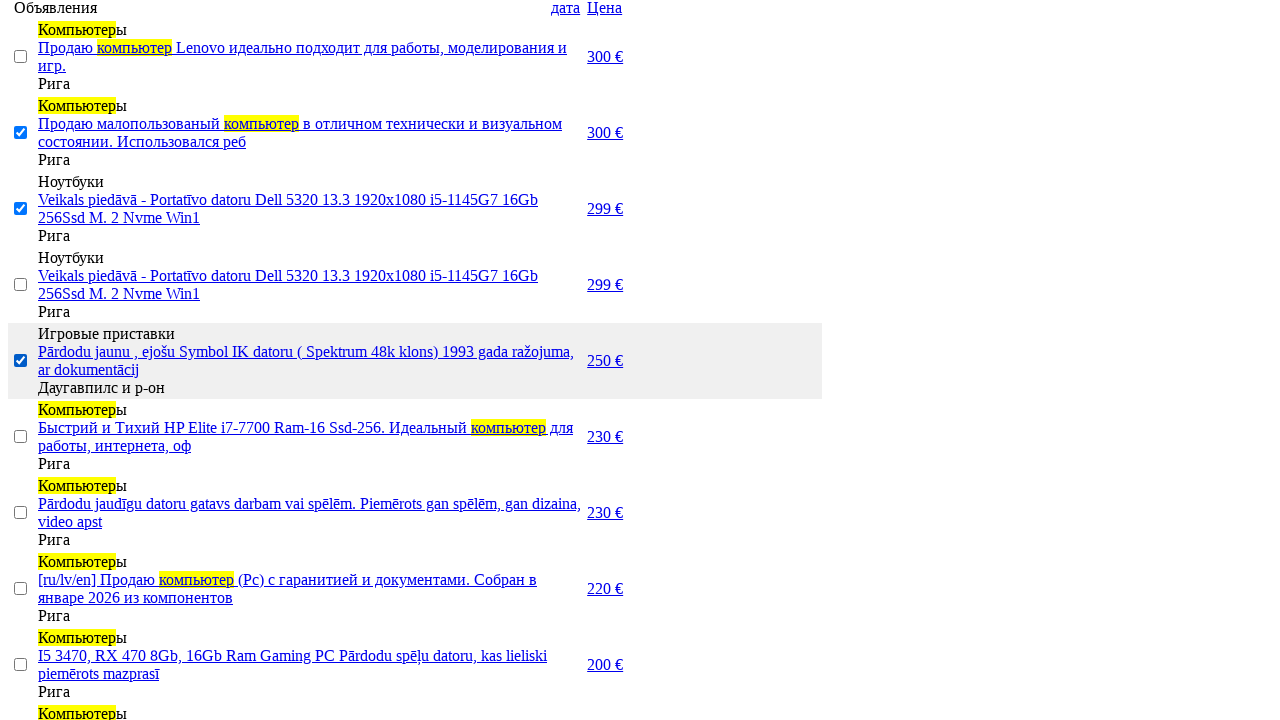

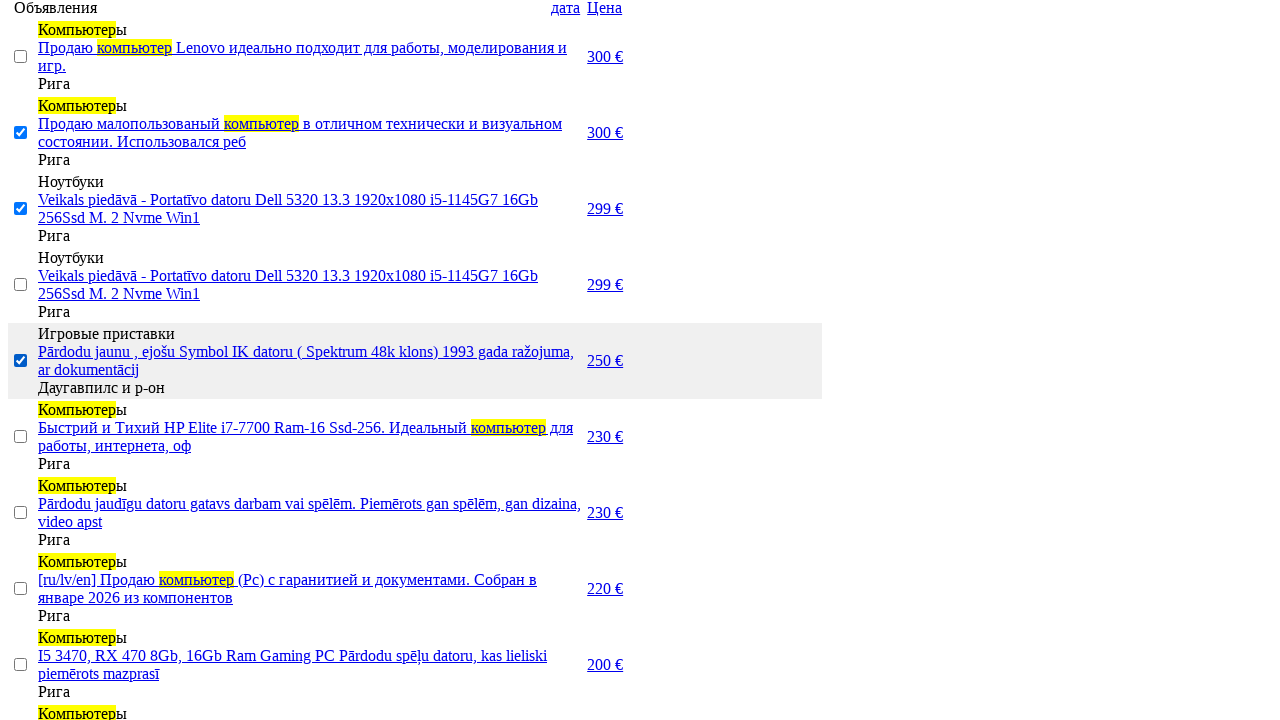